Tests dropdown selection functionality by selecting Option 1 and then Option 2 from a dropdown menu.

Starting URL: https://the-internet.herokuapp.com/

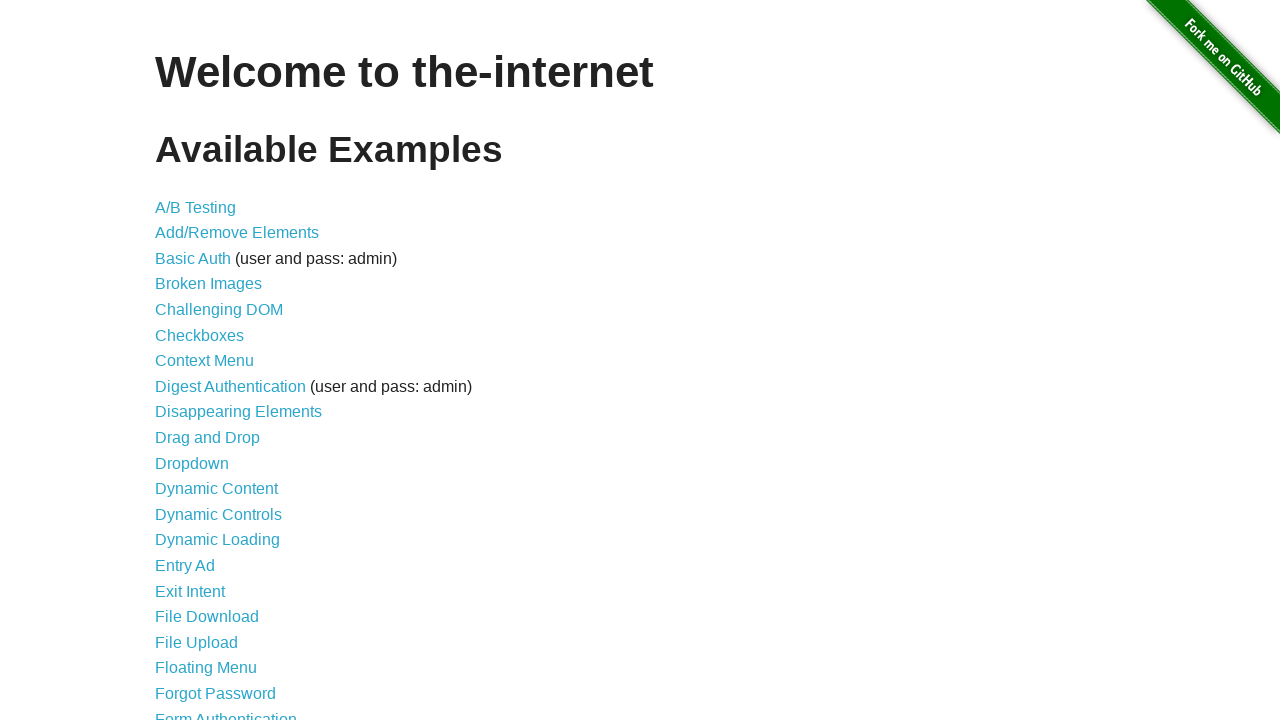

Clicked link to navigate to dropdown page at (192, 463) on a[href='/dropdown']
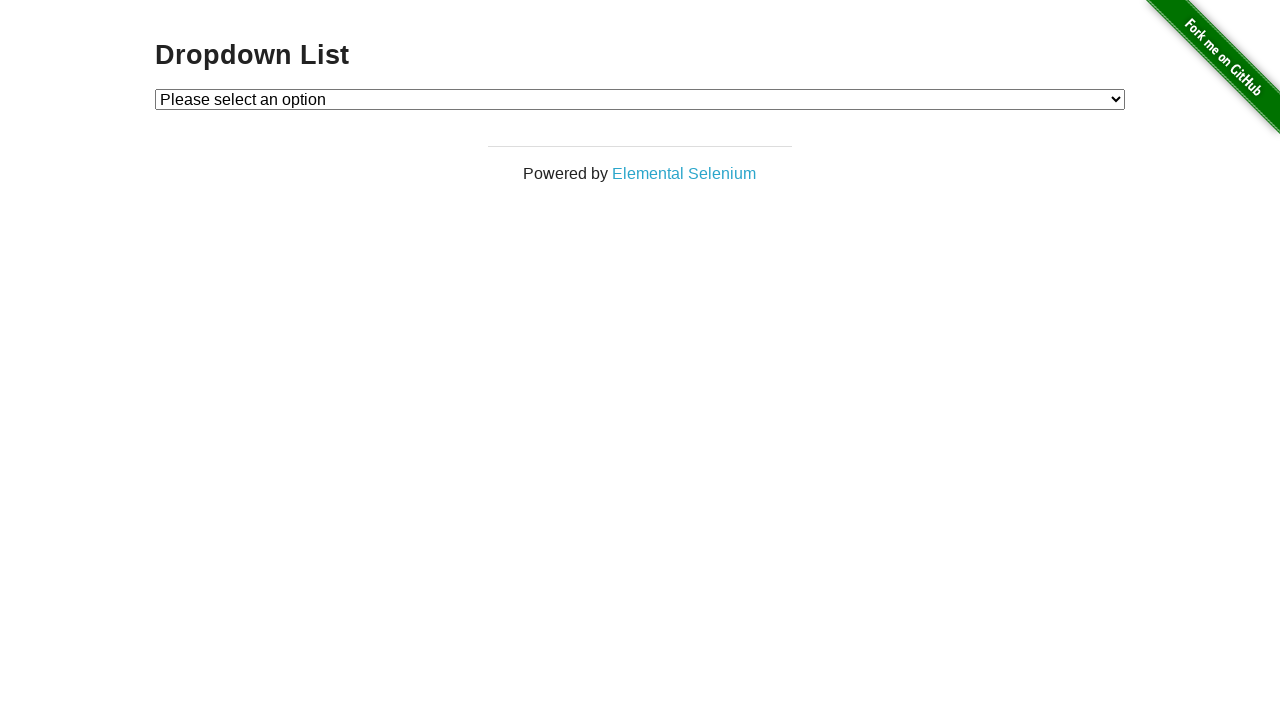

Dropdown menu became visible
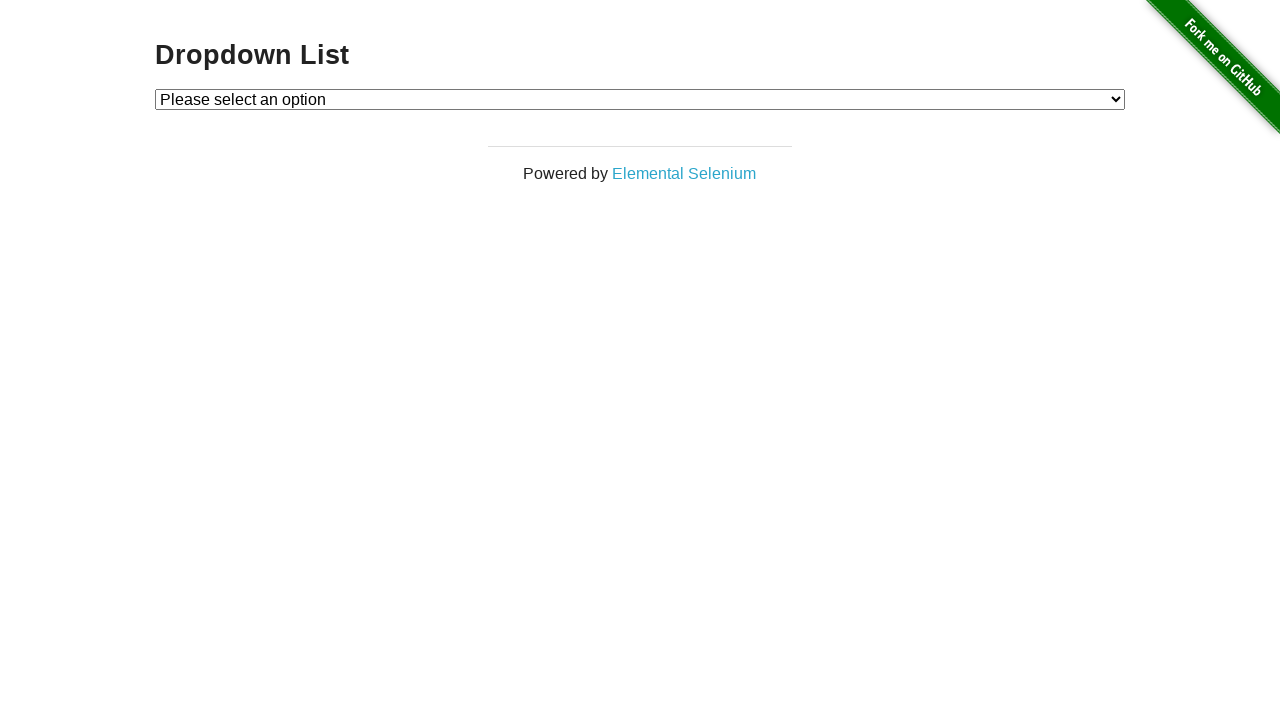

Selected Option 1 from dropdown menu on #dropdown
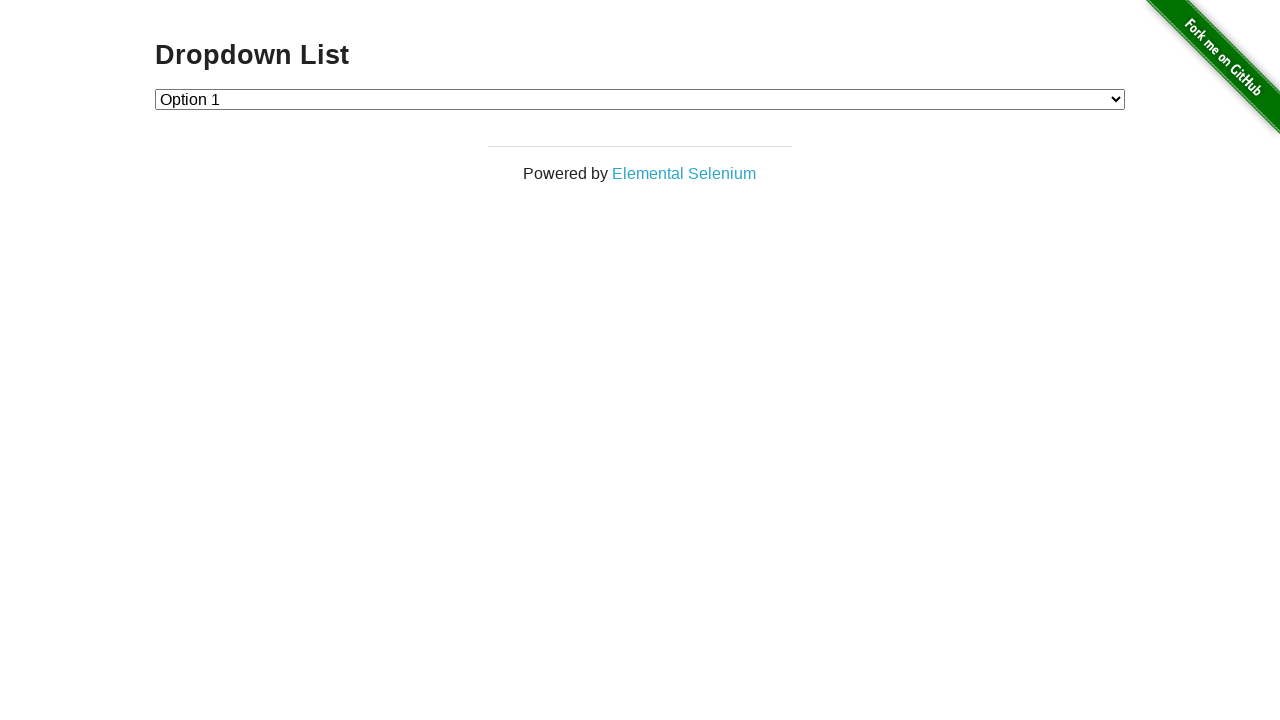

Selected Option 2 from dropdown menu on #dropdown
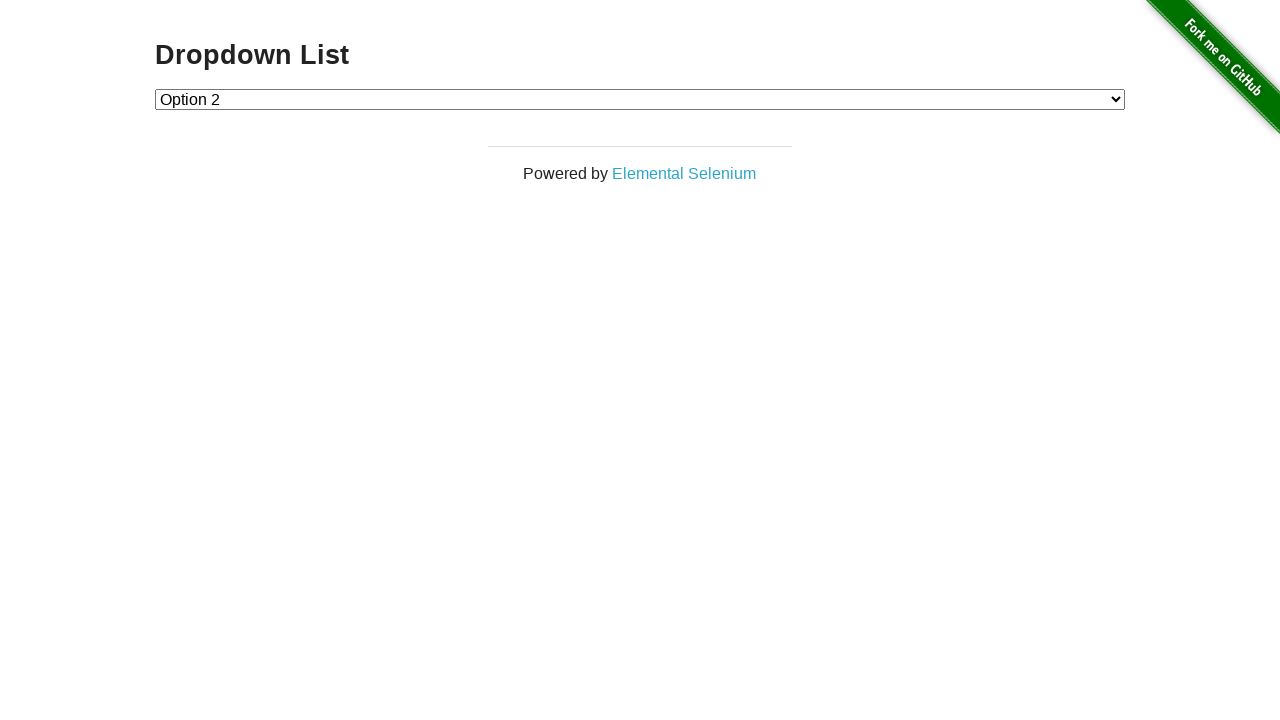

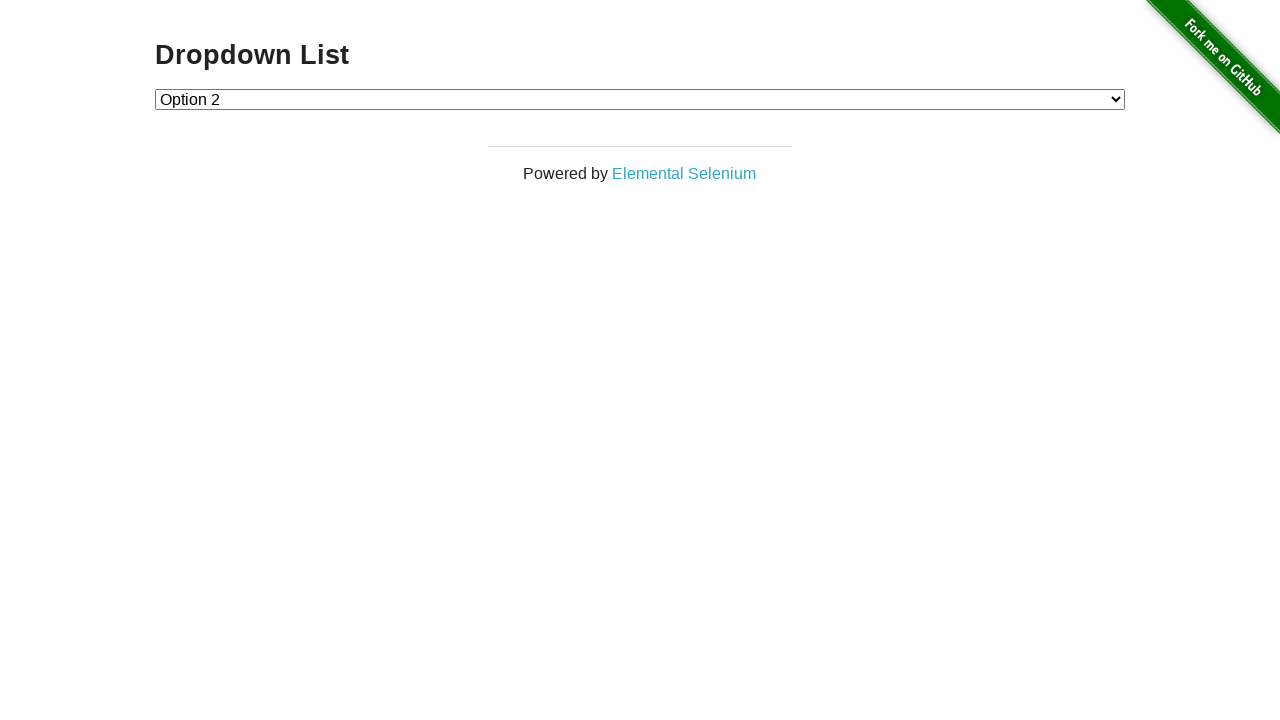